Tests double-clicking a button element to test mouse interactions

Starting URL: https://example.cypress.io/commands/actions

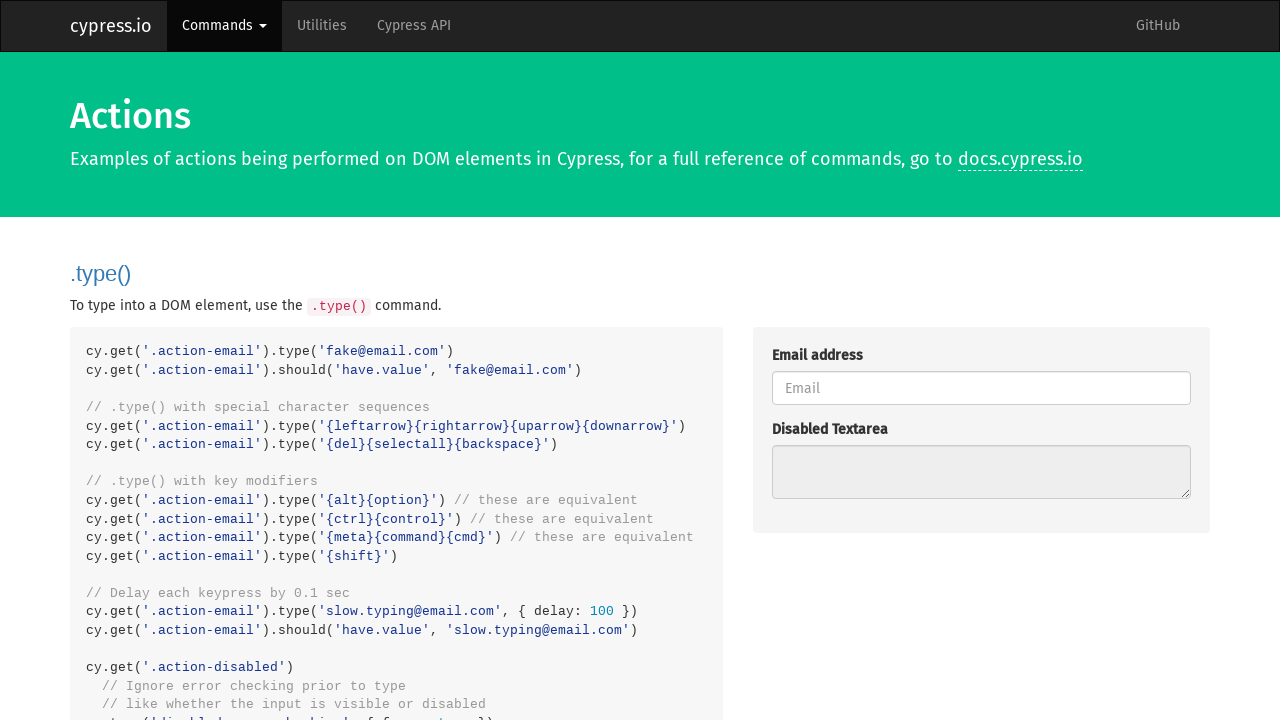

Navigated to actions commands page
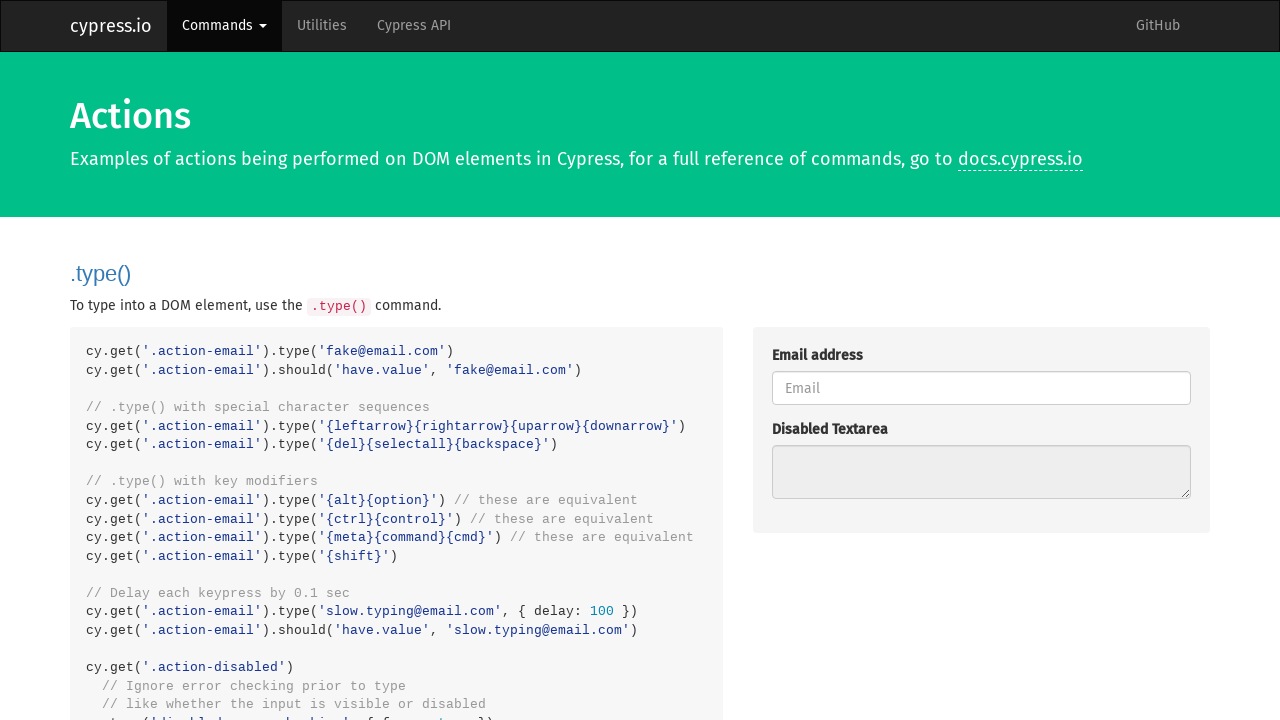

Double-clicked the action button to test mouse interactions at (884, 361) on .action-btn
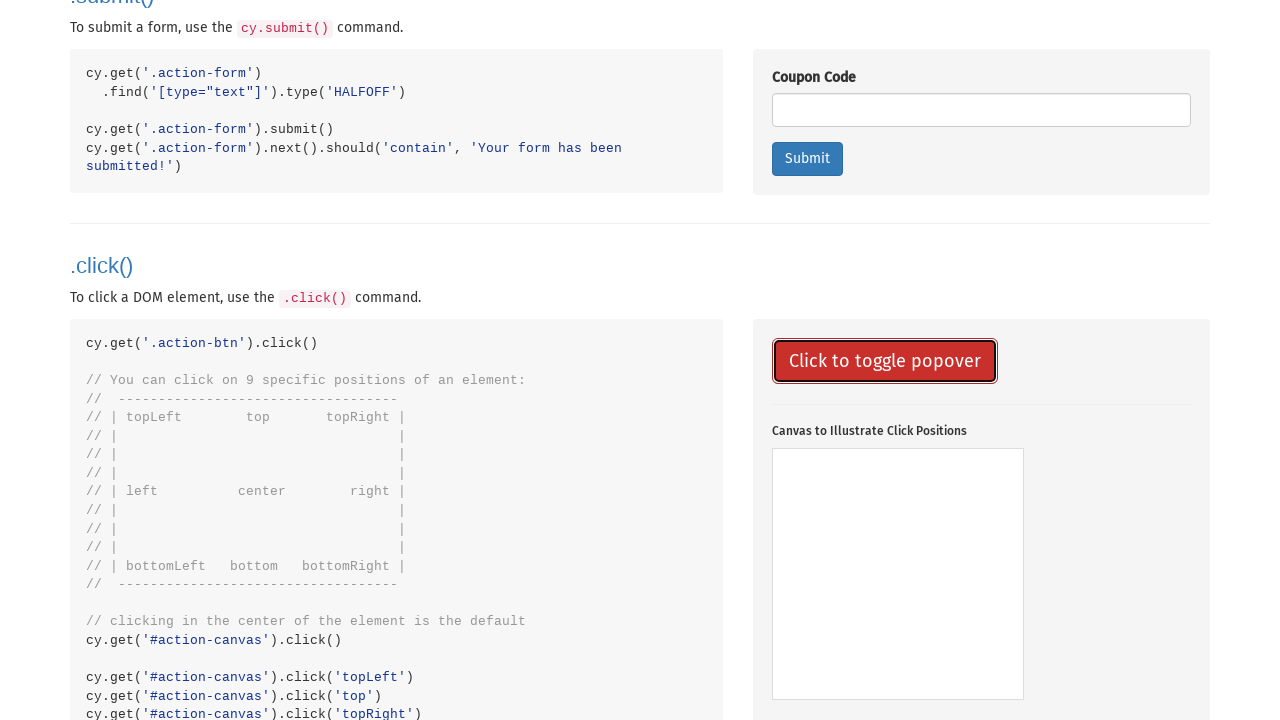

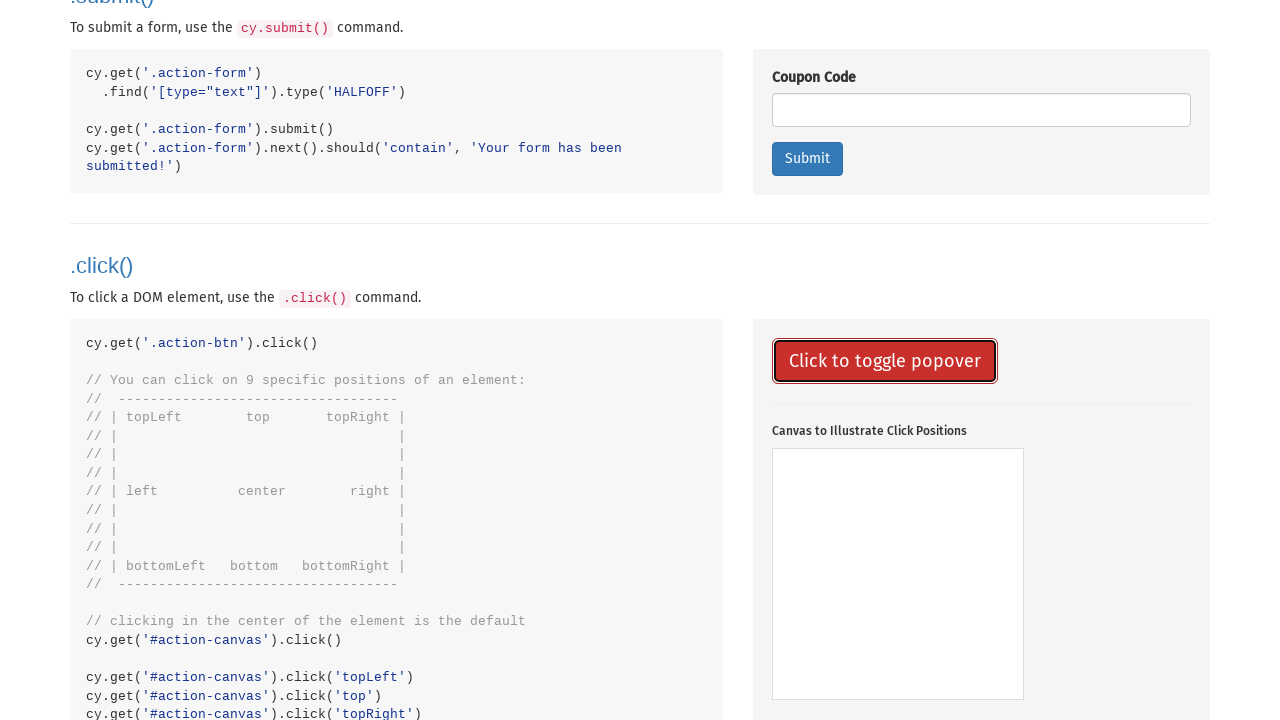